Tests a Selenium practice page by interacting with alerts (getting a password from an alert, entering it back), and manipulating a table by deleting a row and adding a new company entry.

Starting URL: https://savkk.github.io/selenium-practice/

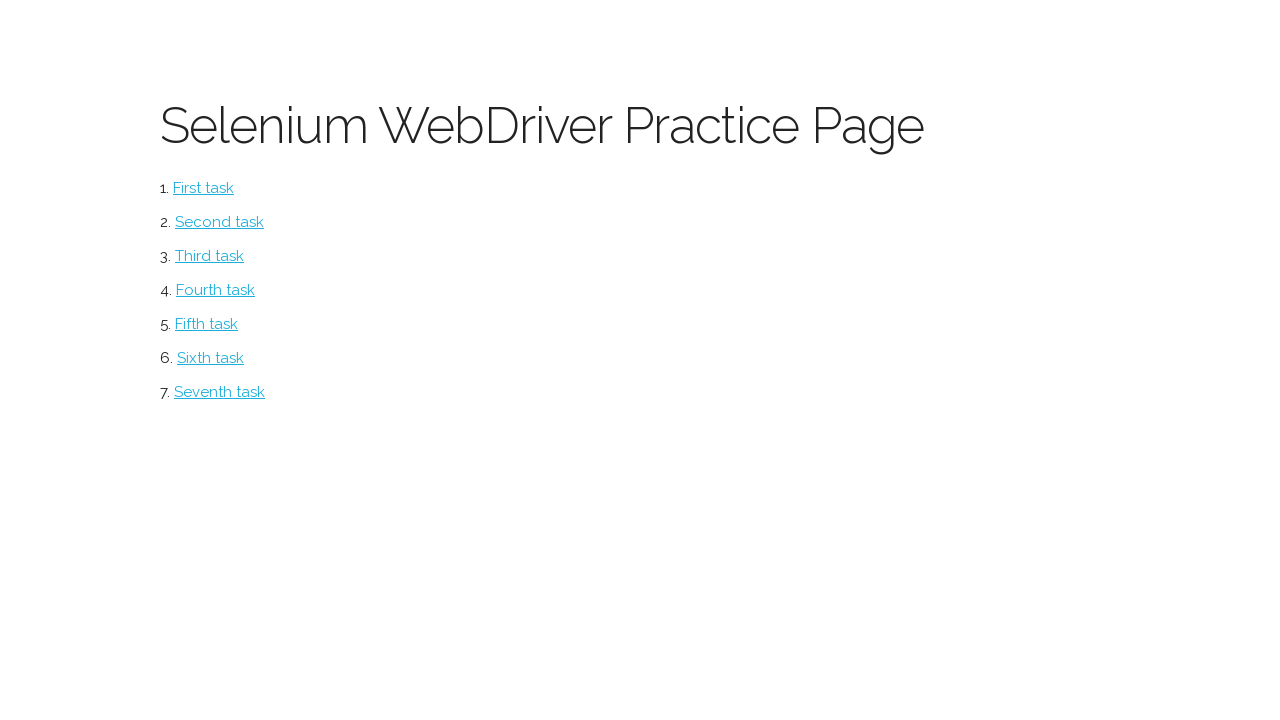

Clicked on alerts section at (210, 358) on #alerts
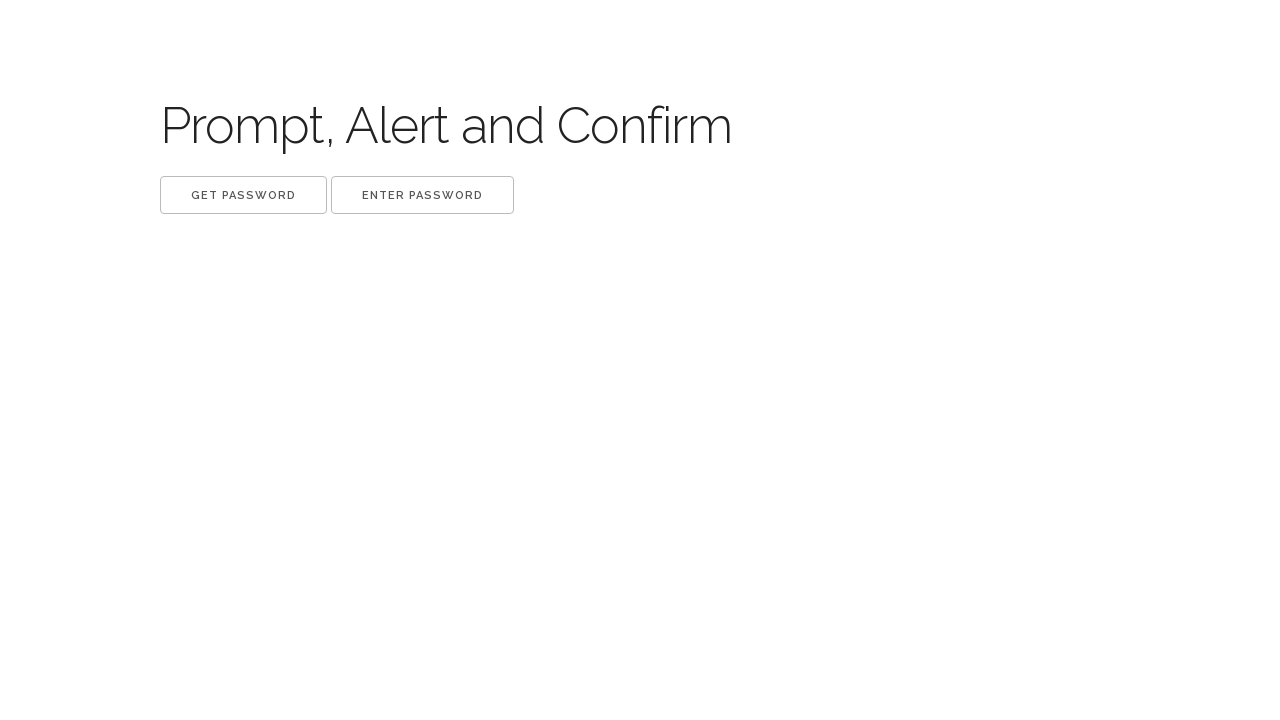

Clicked get button to trigger alert at (244, 195) on .get
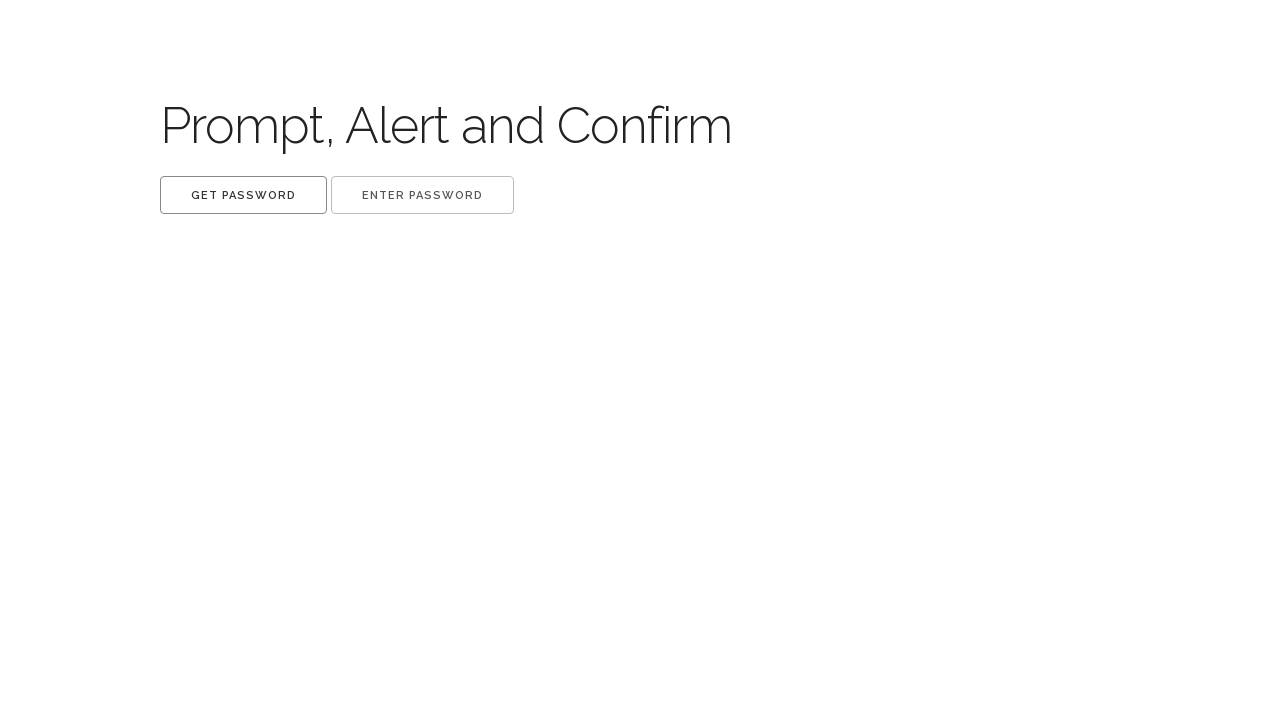

Clicked get button and triggered dialog handler at (244, 195) on .get
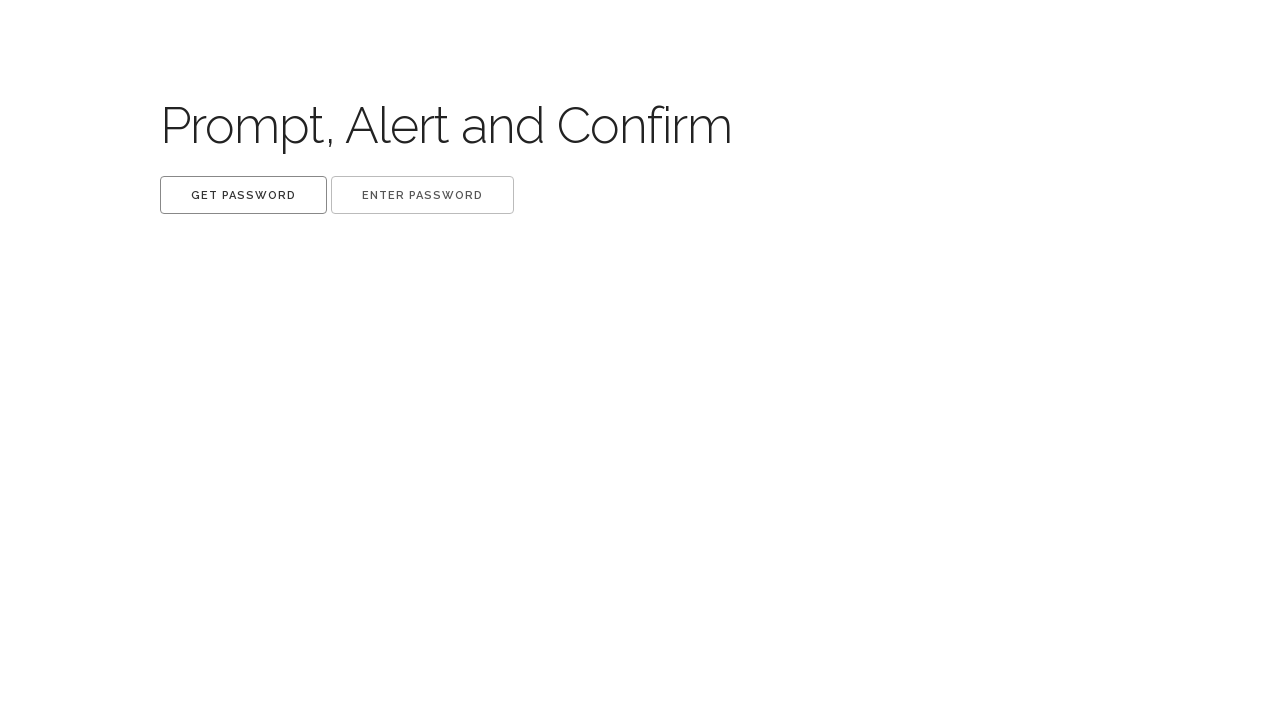

Waited for dialog to be processed
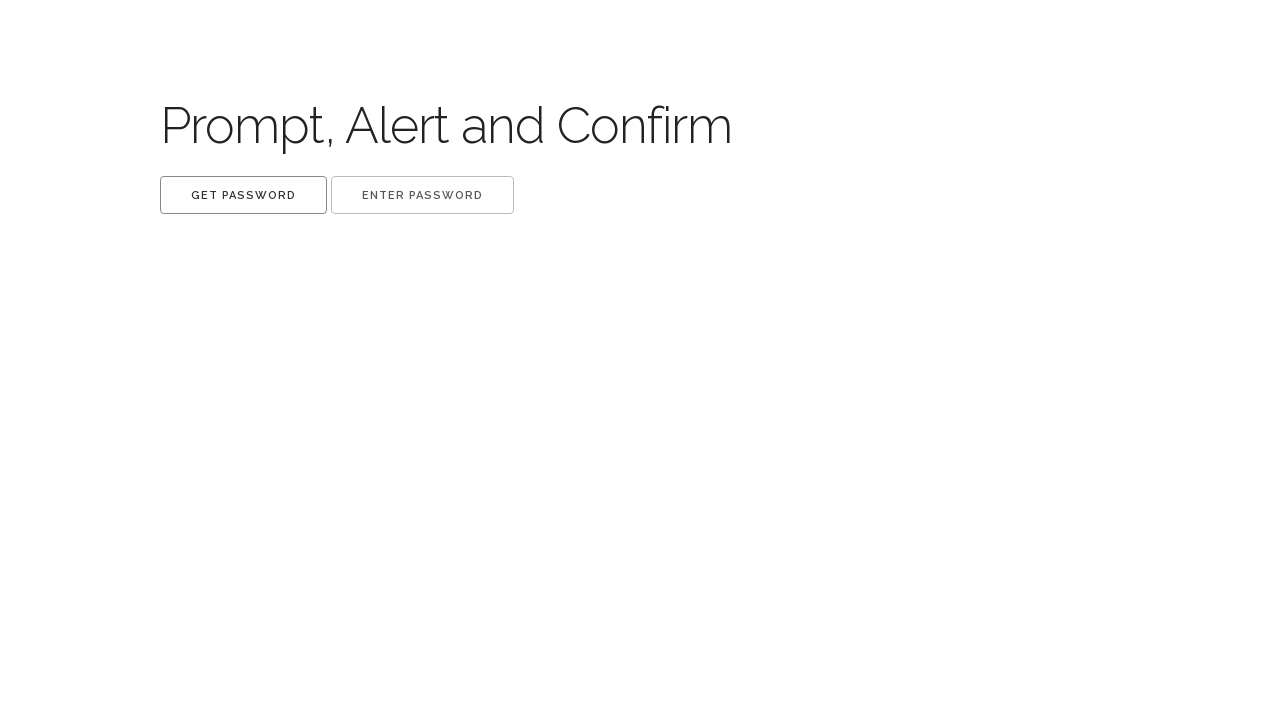

Extracted password from alert text: dkdzk3rmp9
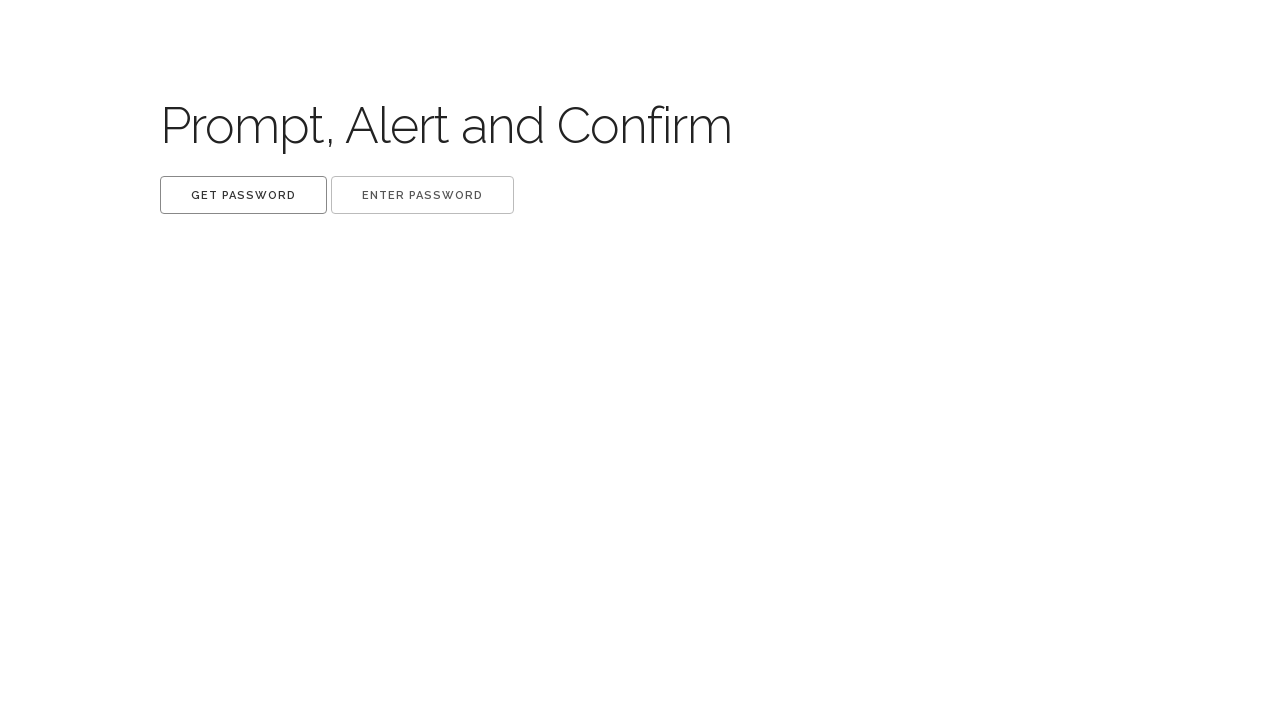

Removed get dialog handler
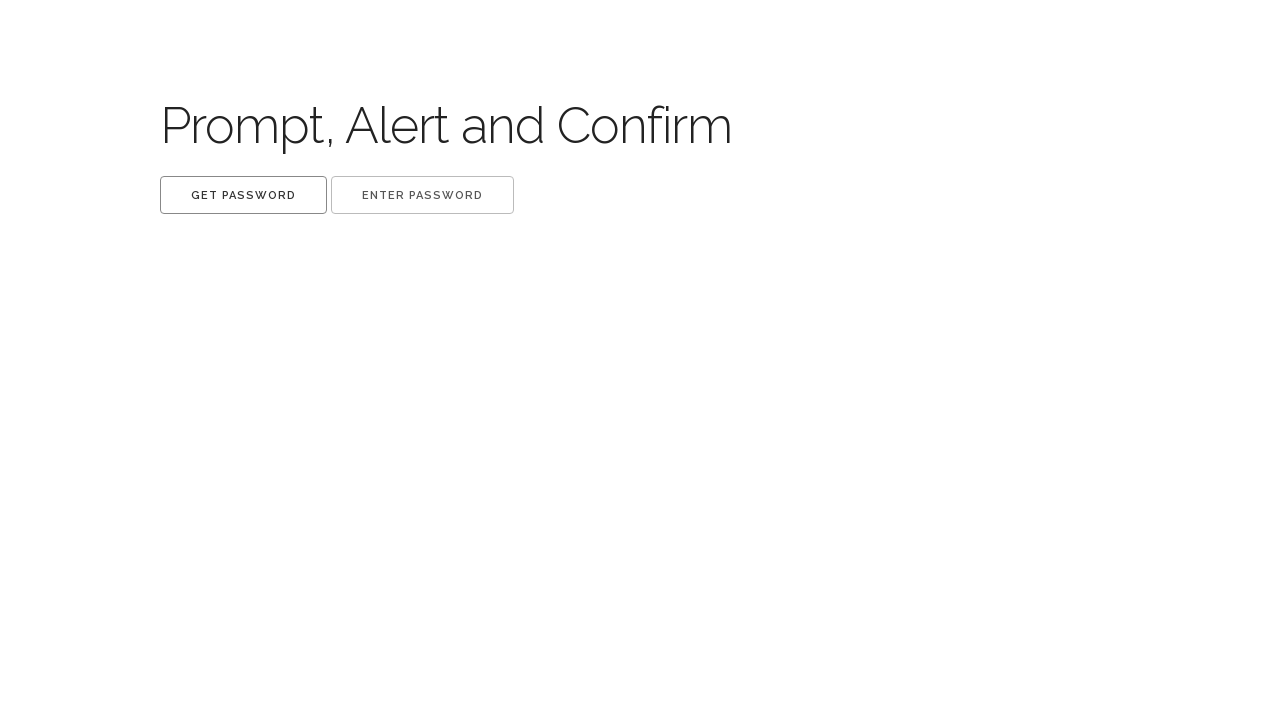

Clicked set button and submitted password via dialog at (422, 195) on .set
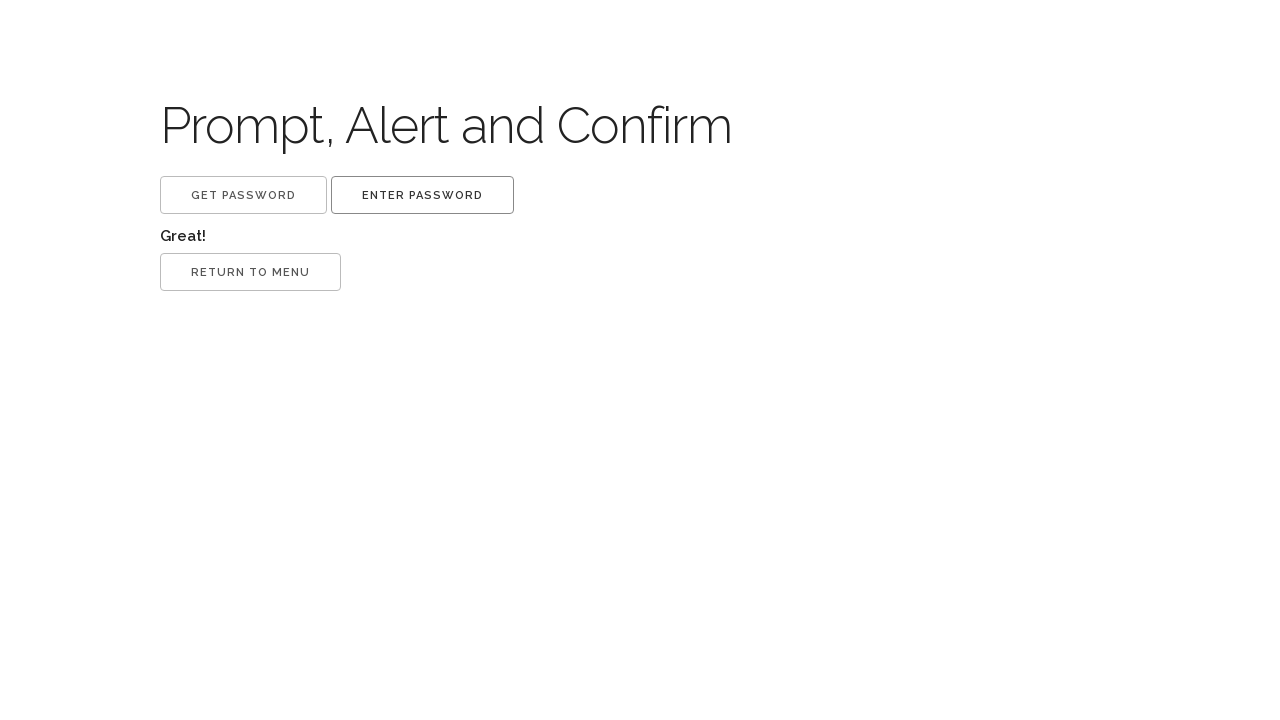

Waited for set dialog to be processed
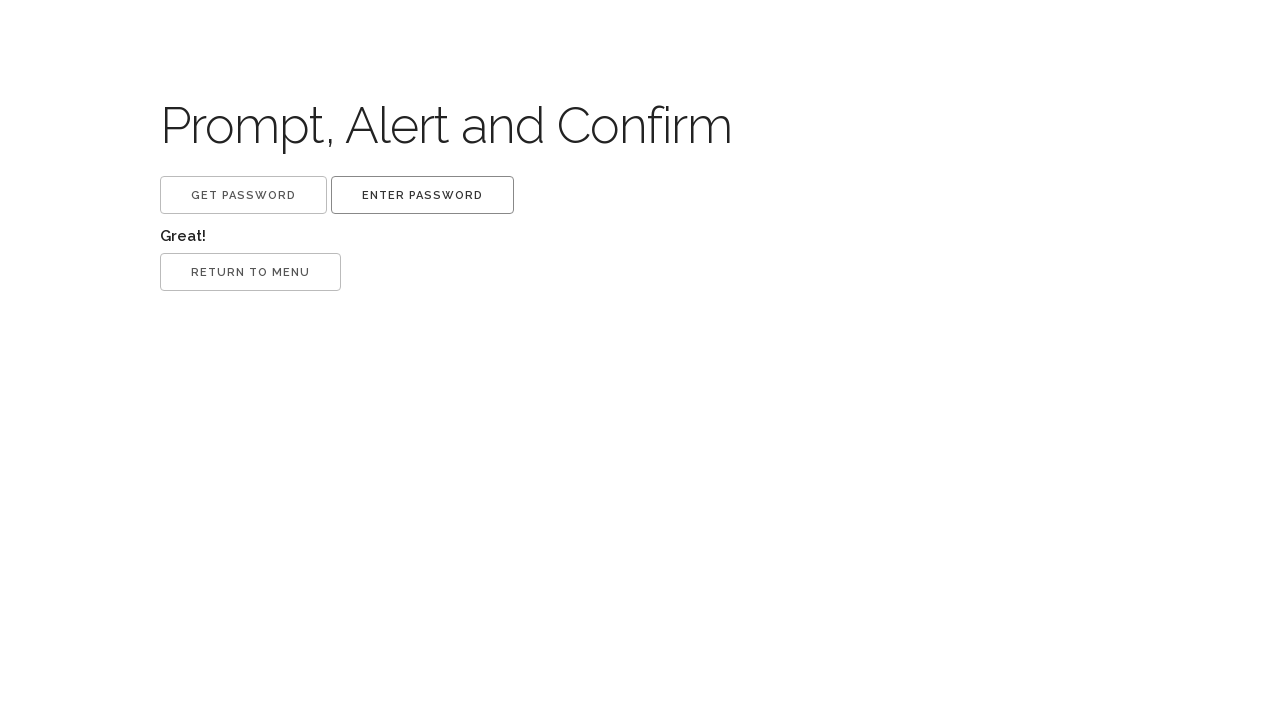

Removed set dialog handler
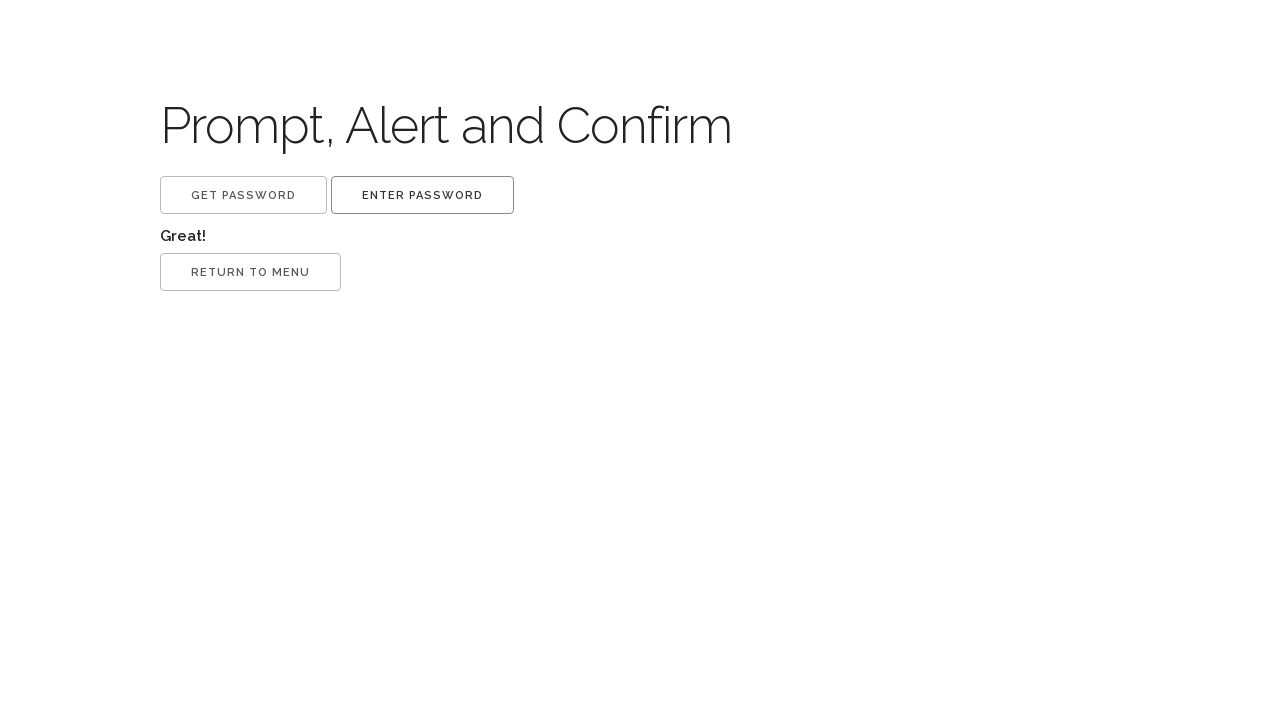

Waited for success label to appear
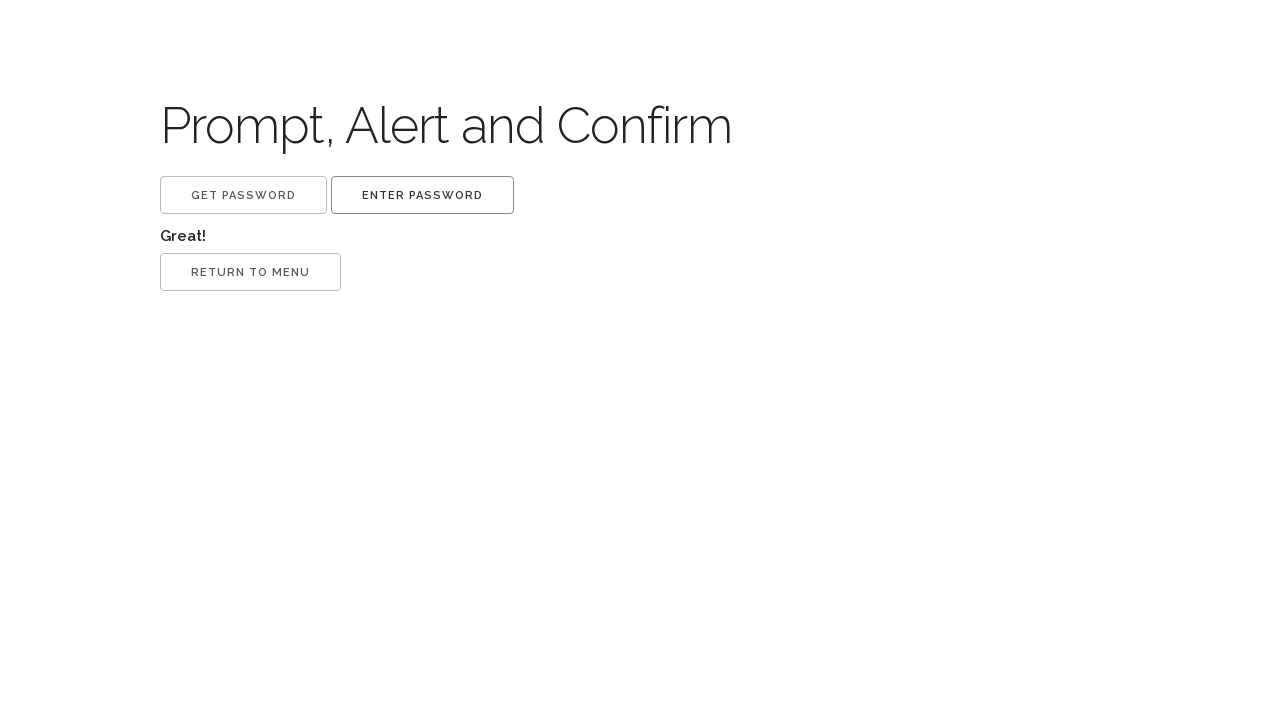

Clicked return button and accepted confirmation dialog at (250, 272) on .return
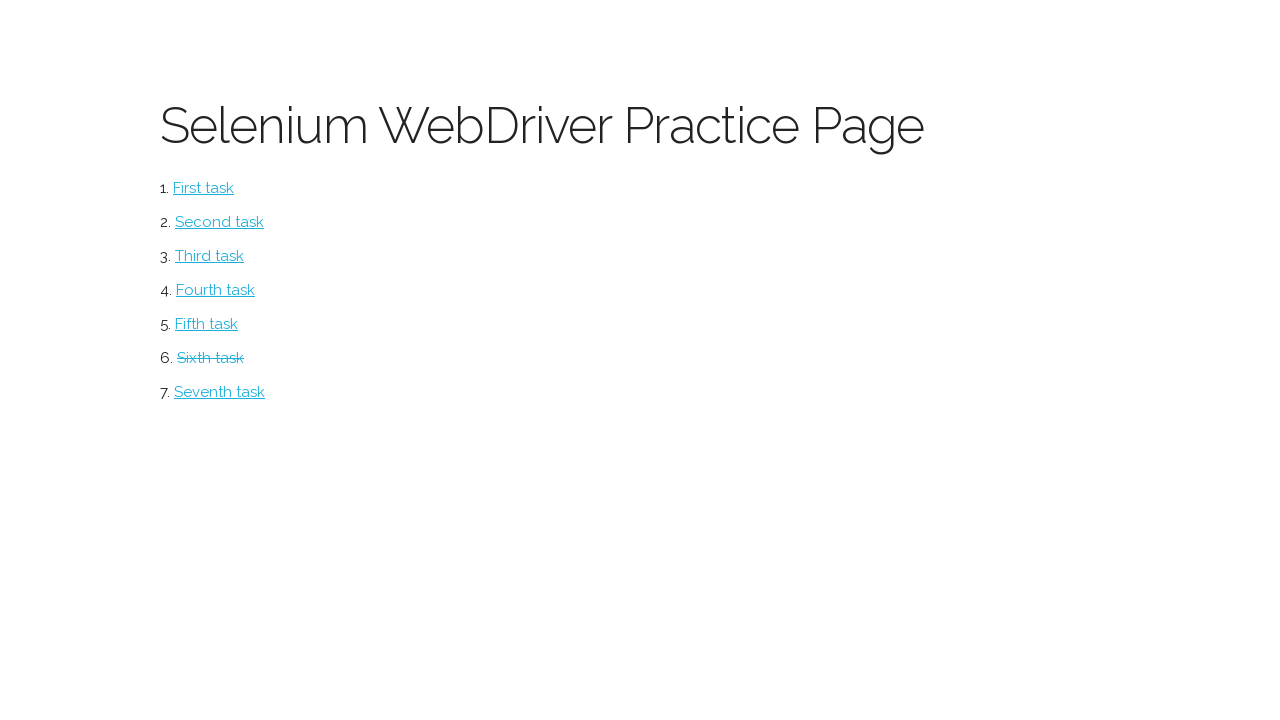

Waited for return dialog to be processed
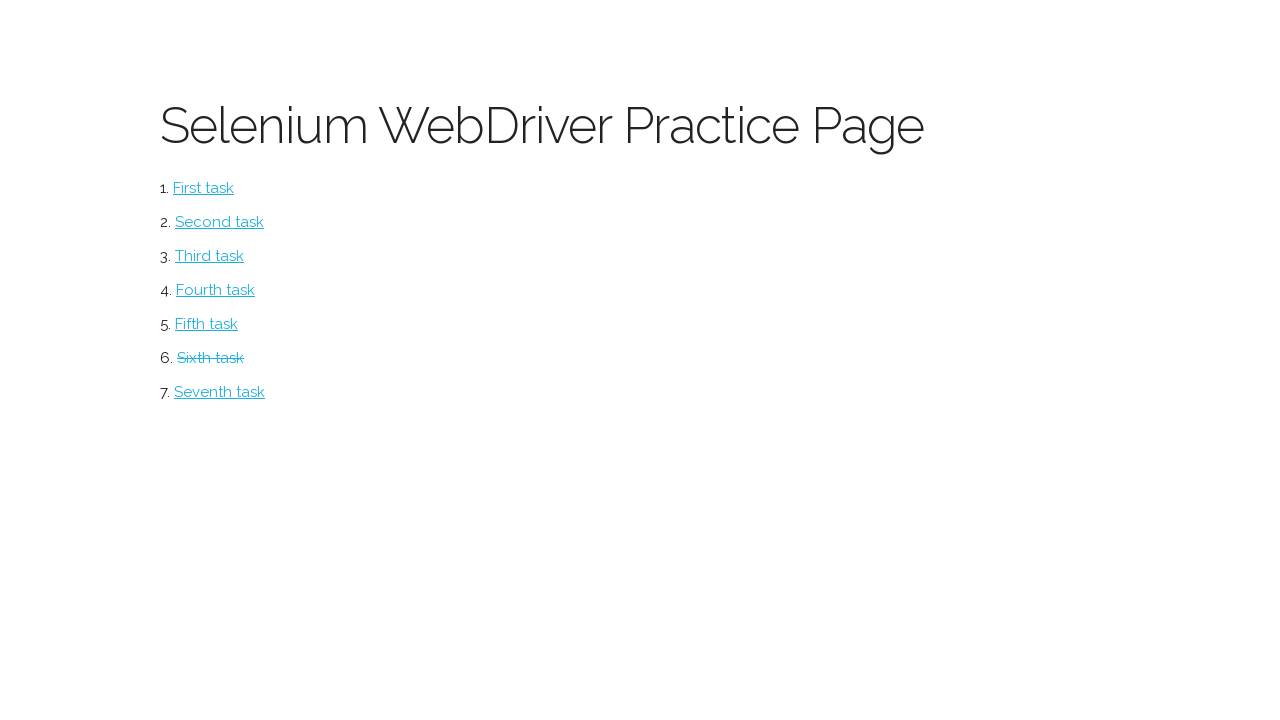

Removed return dialog handler
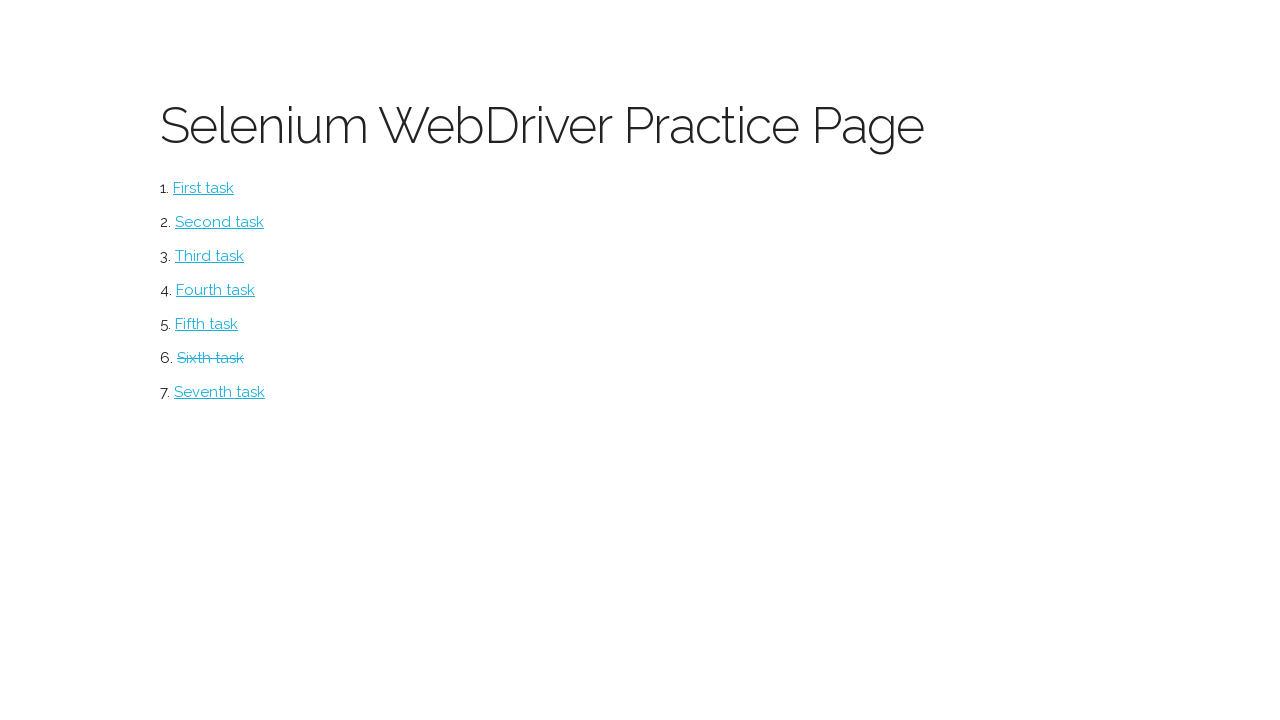

Clicked on table section at (220, 392) on #table
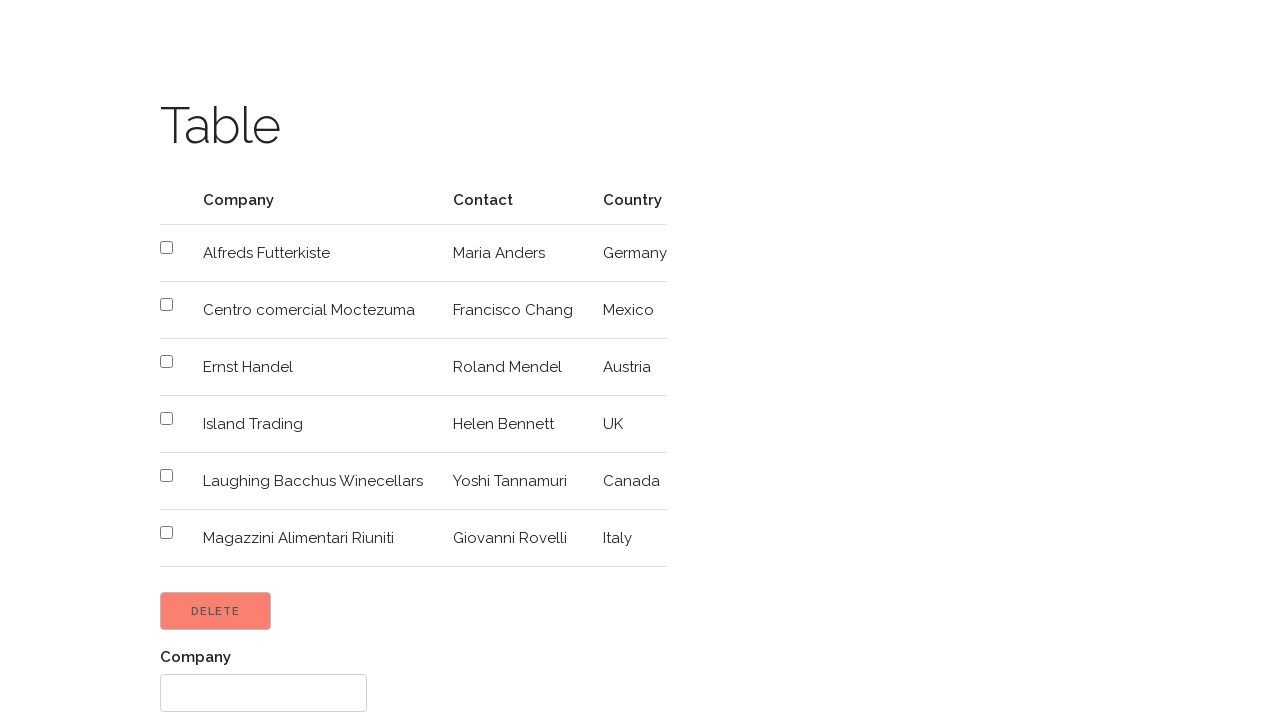

Clicked on customers table at (414, 372) on #customers
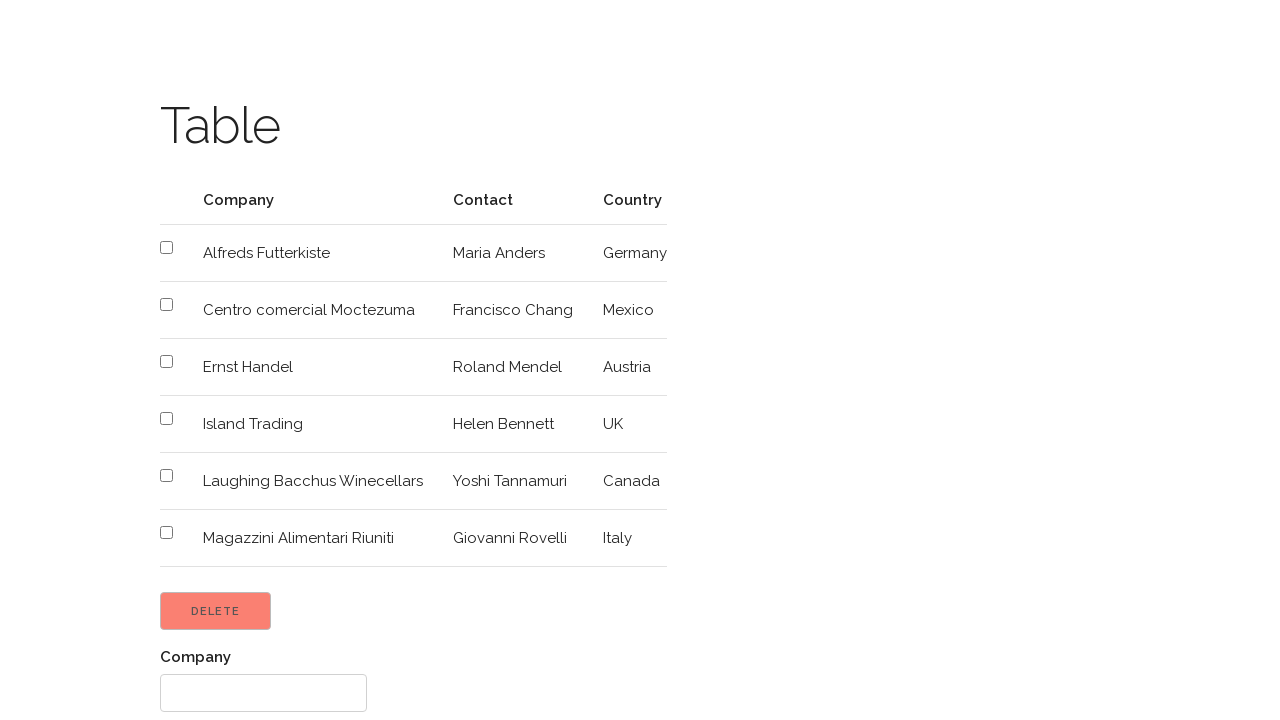

Selected Island Trading row by clicking its checkbox at (166, 418) on xpath=//td[text()='Island Trading']/parent::*/td/input
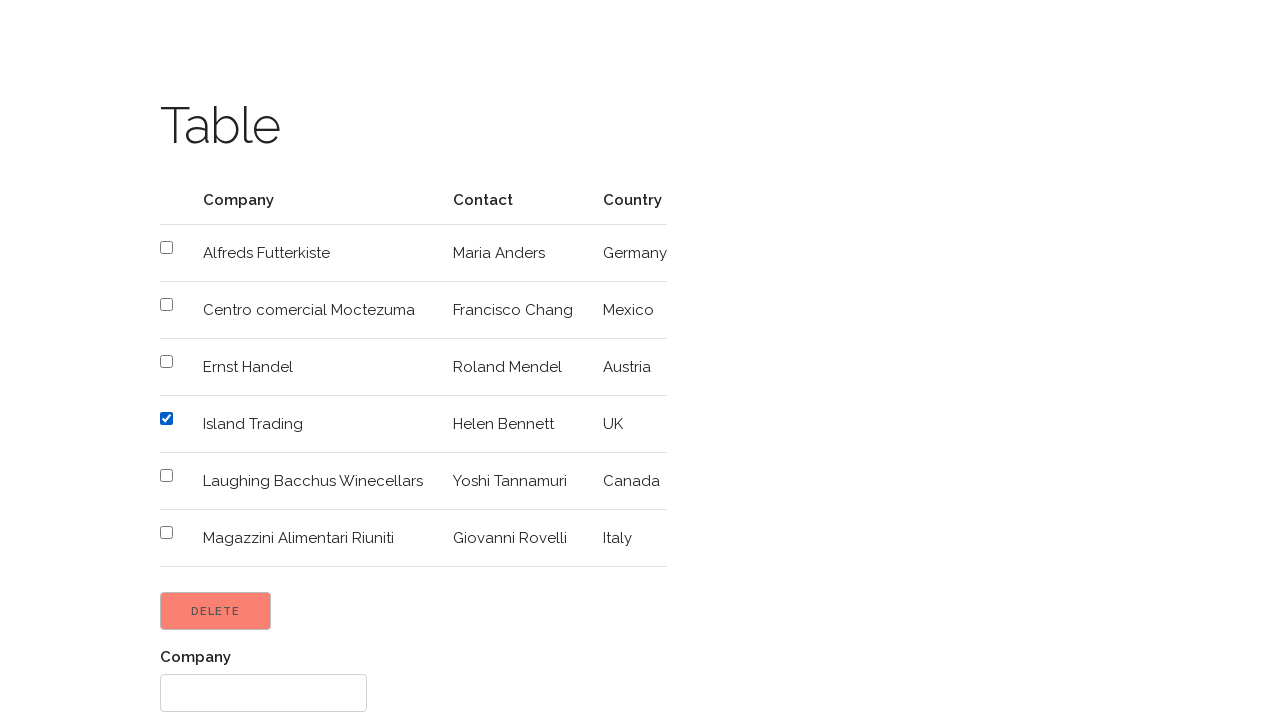

Clicked Delete button to remove Island Trading row at (216, 611) on input[value='Delete']
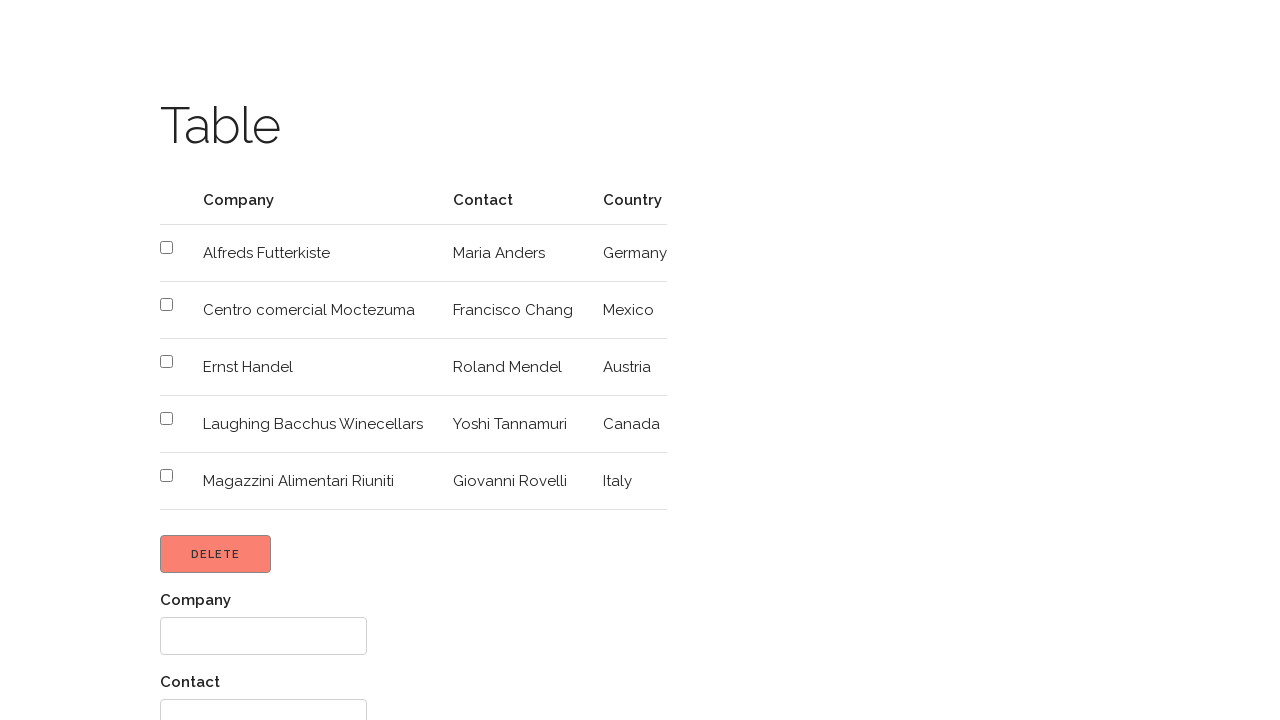

Filled company name field with 'Айтеко' on //label[text()='Company']/following::input
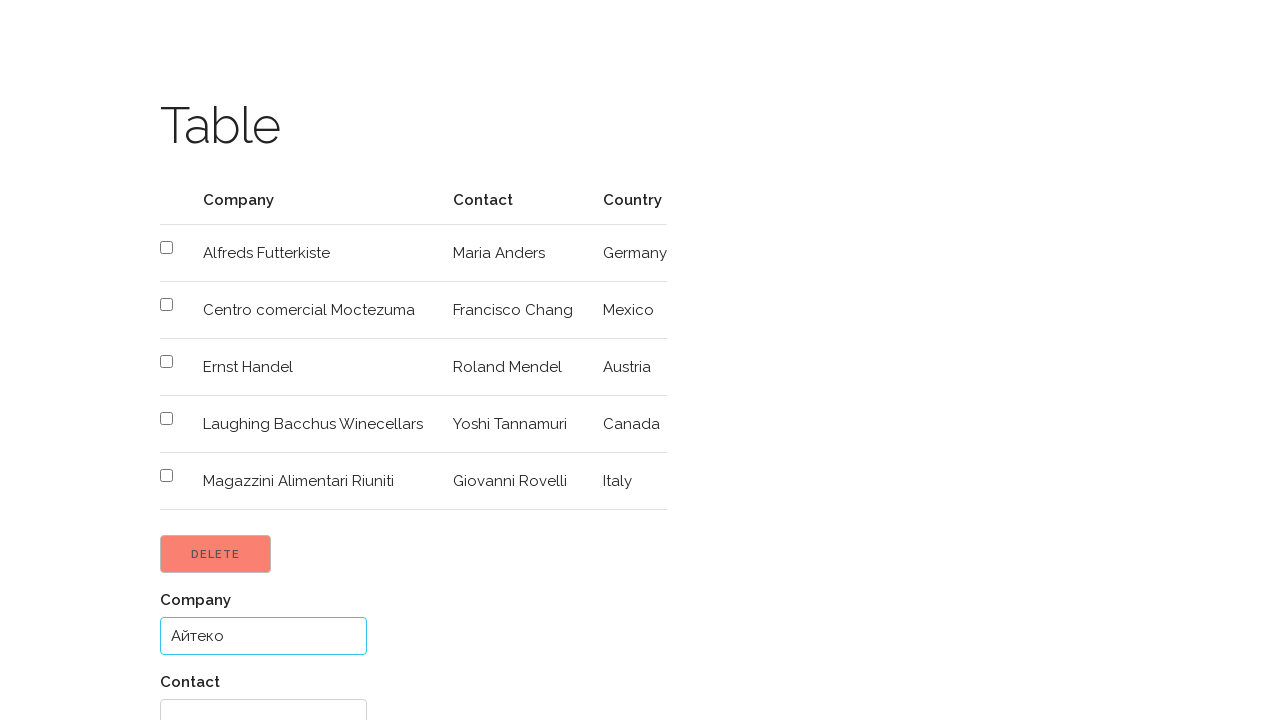

Filled contact field with '9037777' on //label[text()='Contact']/following::input
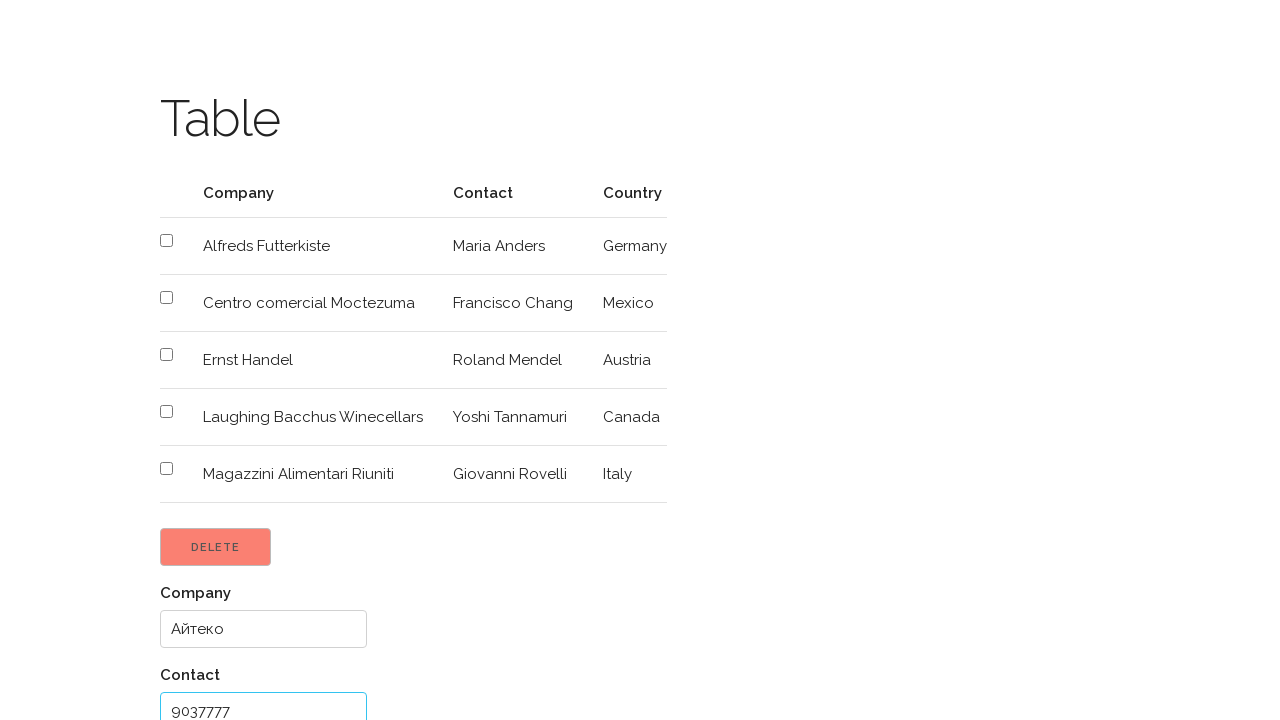

Filled country field with 'Россия' on //label[text()='Country']/following::input
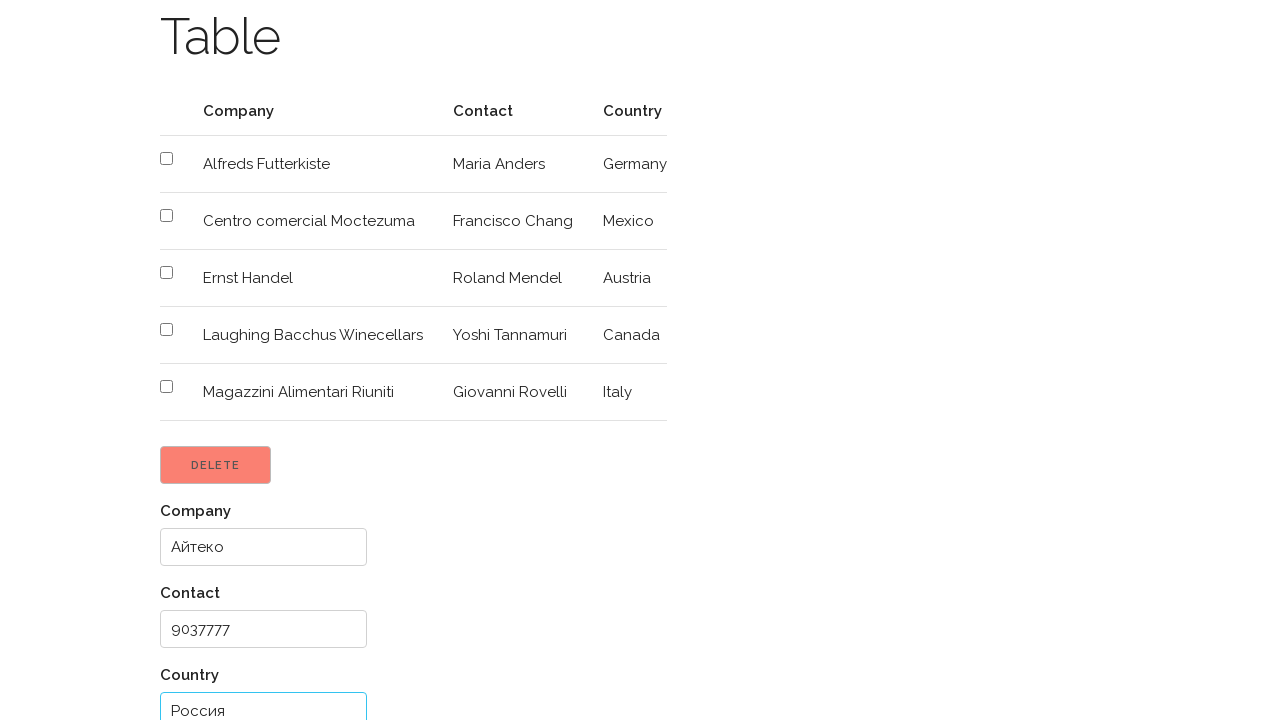

Clicked Add button to insert new company entry at (204, 661) on input[value='Add']
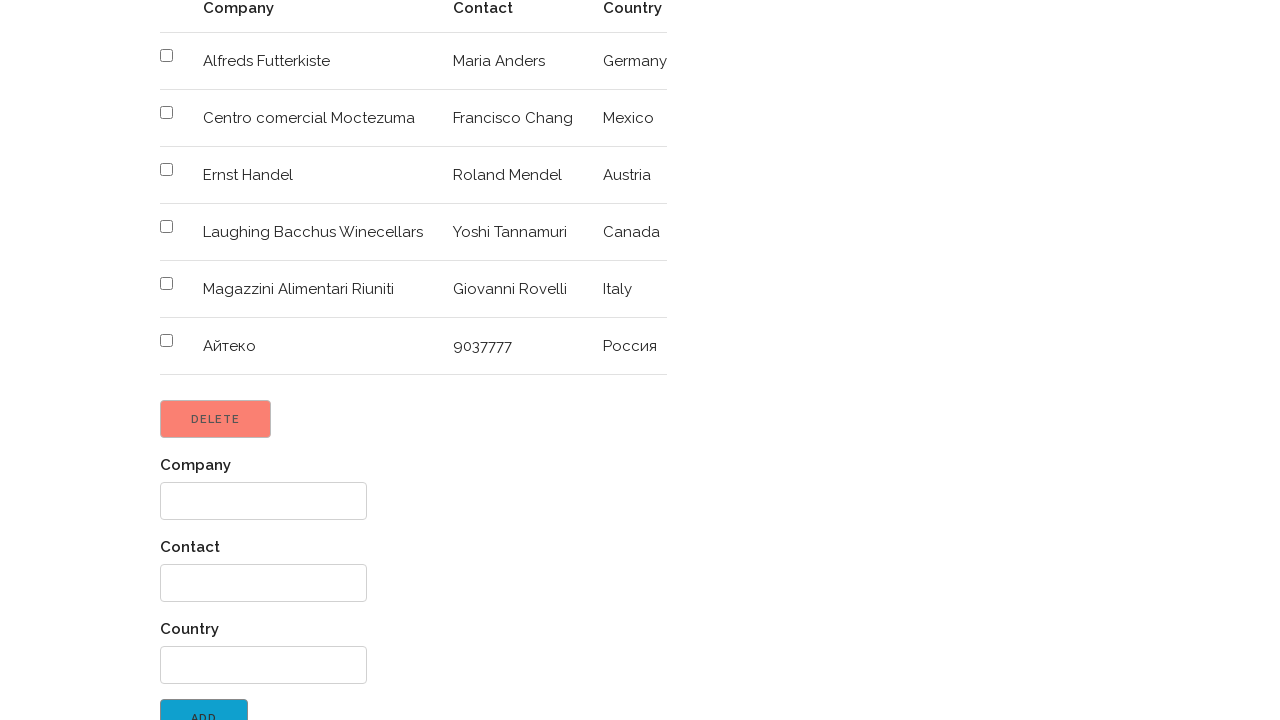

Clicked return to menu link at (243, 703) on text=Great! Return to menu
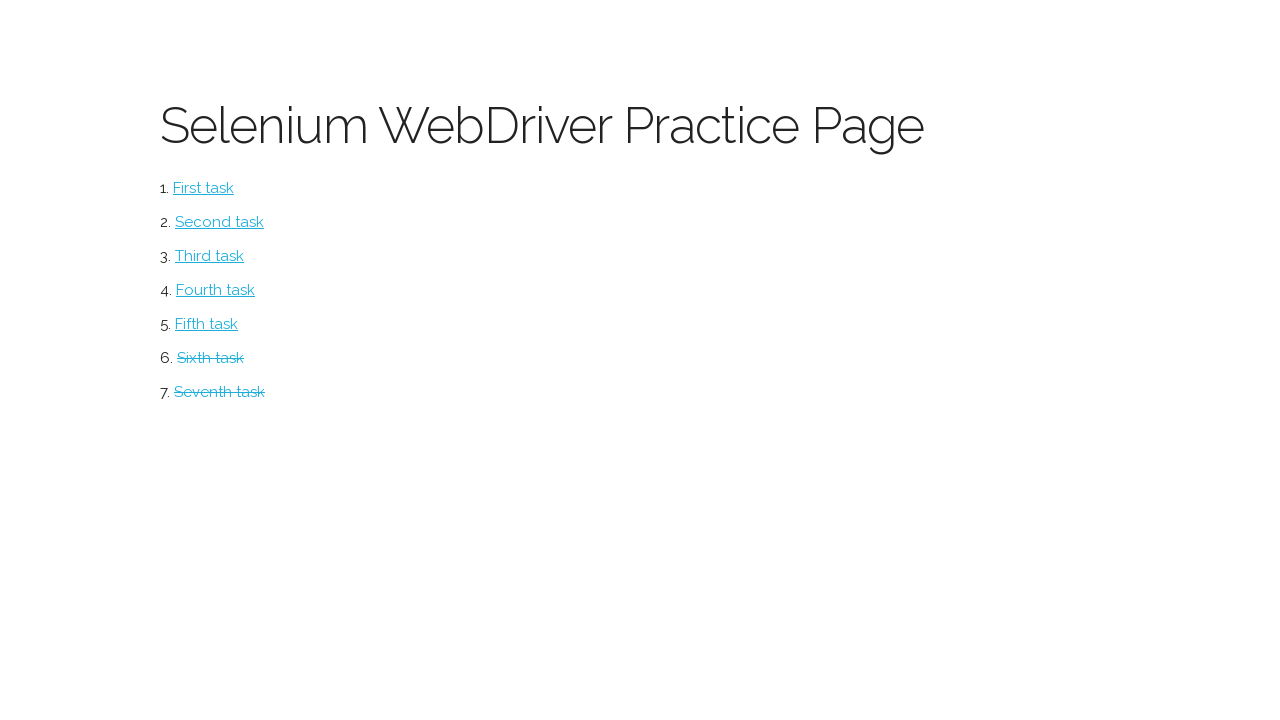

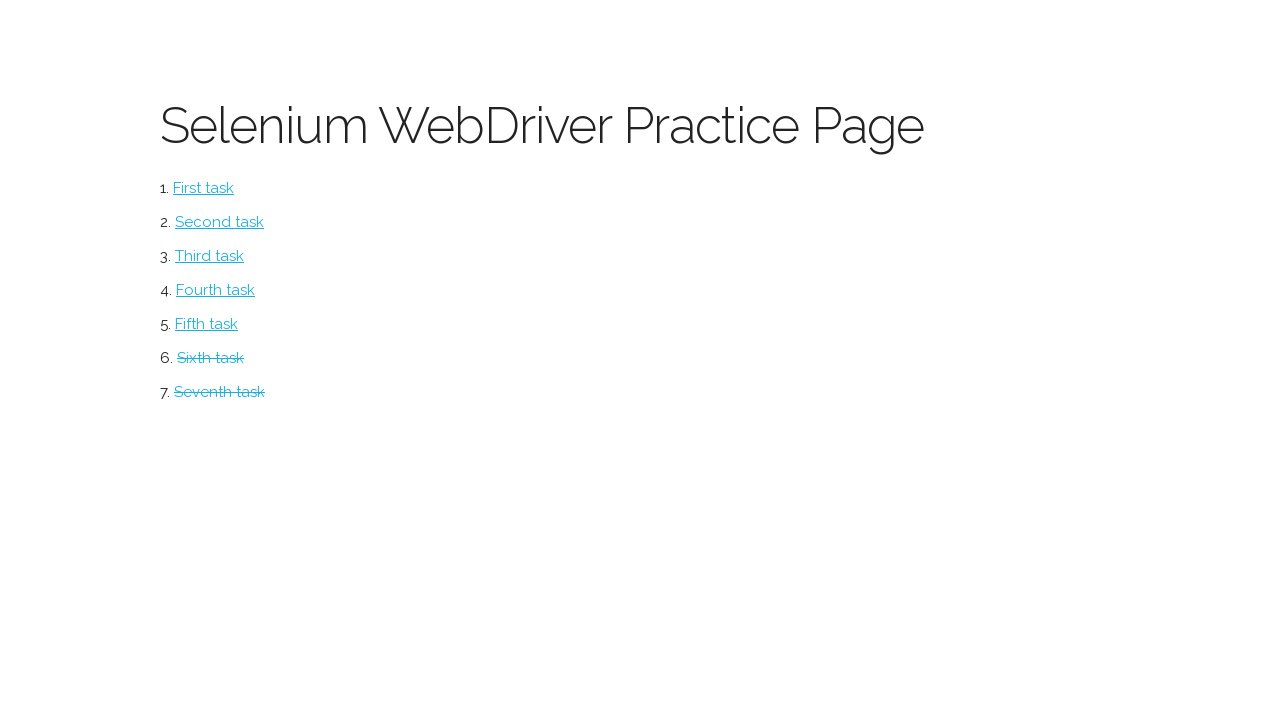